Tests tooltip functionality on jQuery UI demo page by switching to an iframe and interacting with an input field that has a tooltip attribute.

Starting URL: https://jqueryui.com/tooltip/

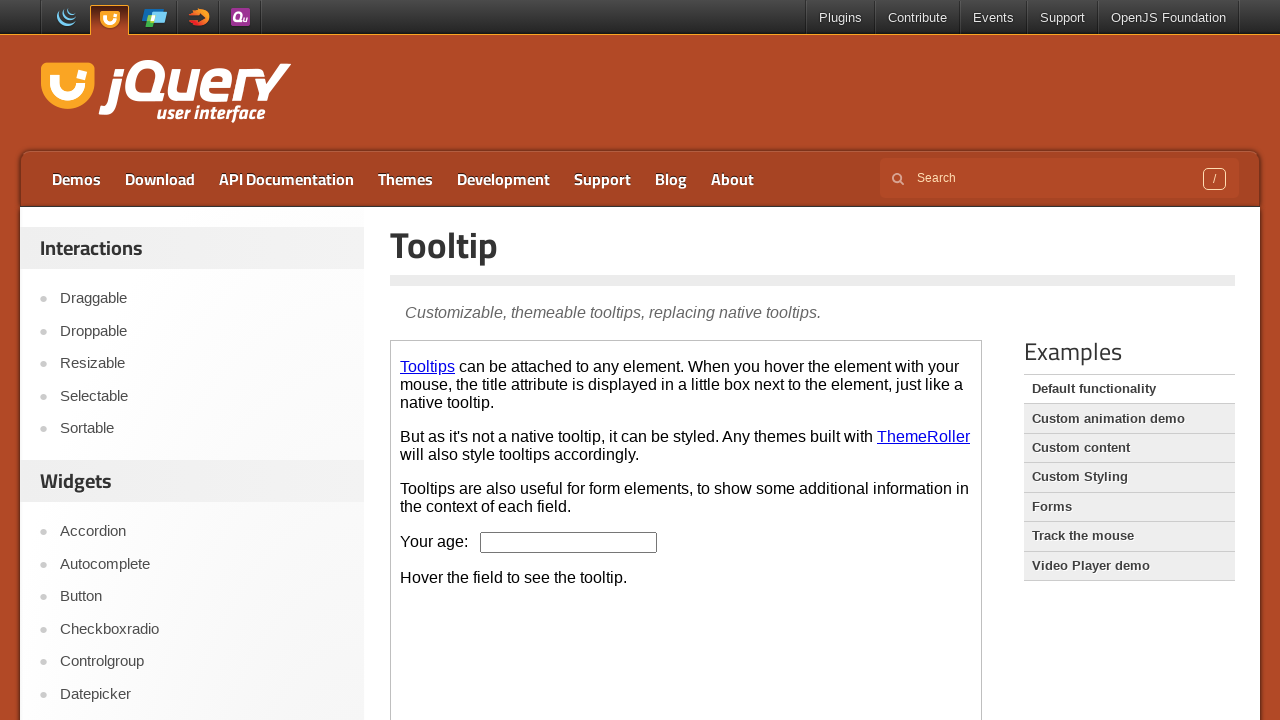

Waited for and found the demo iframe
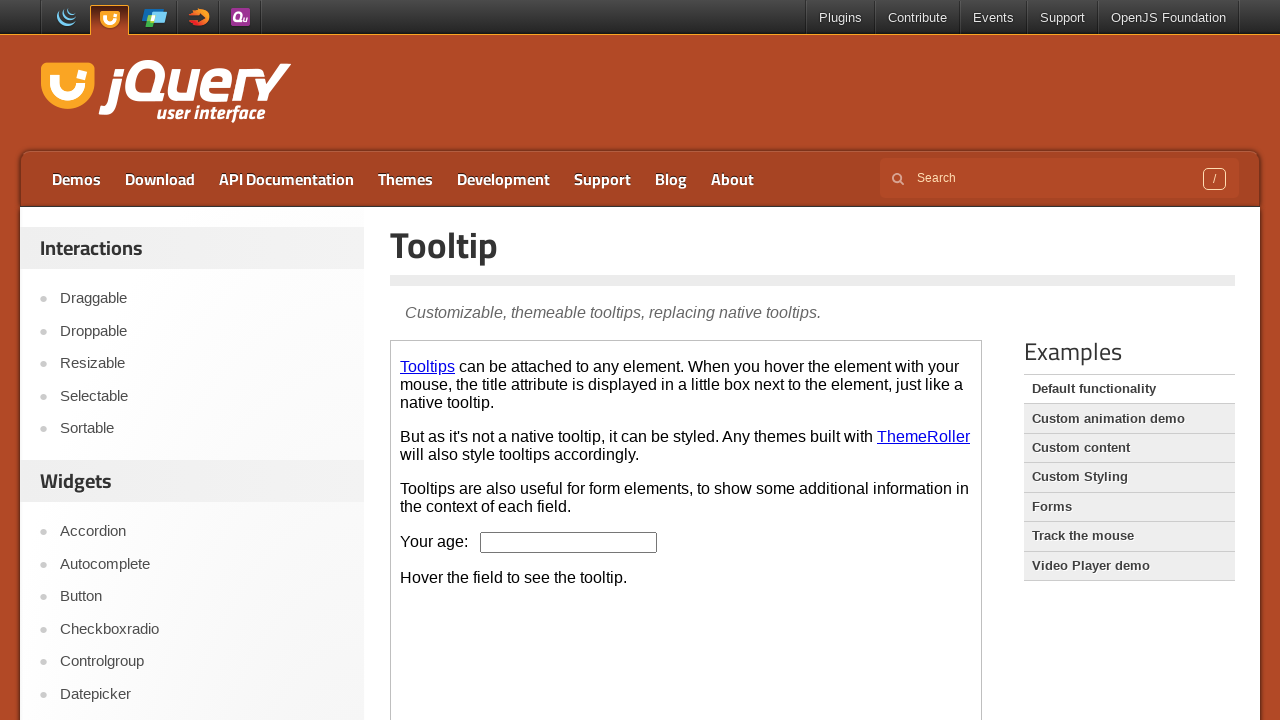

Switched to the iframe content frame
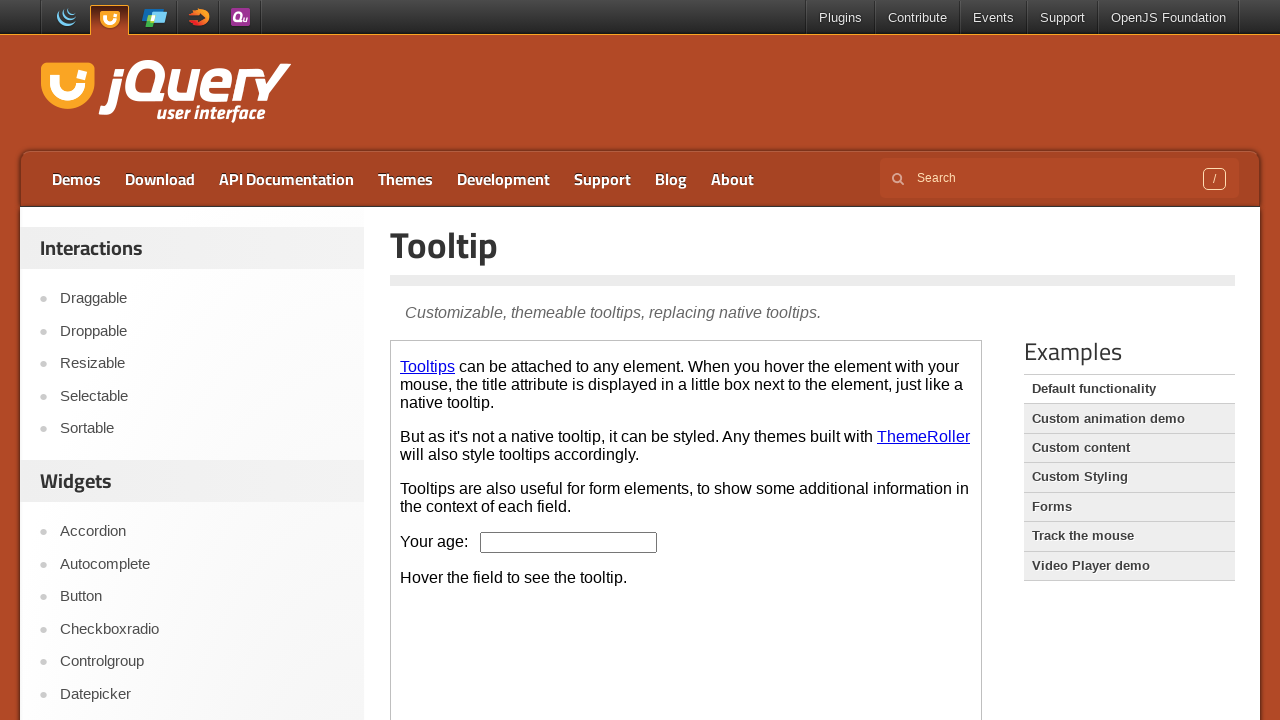

Located the age input field with tooltip attribute
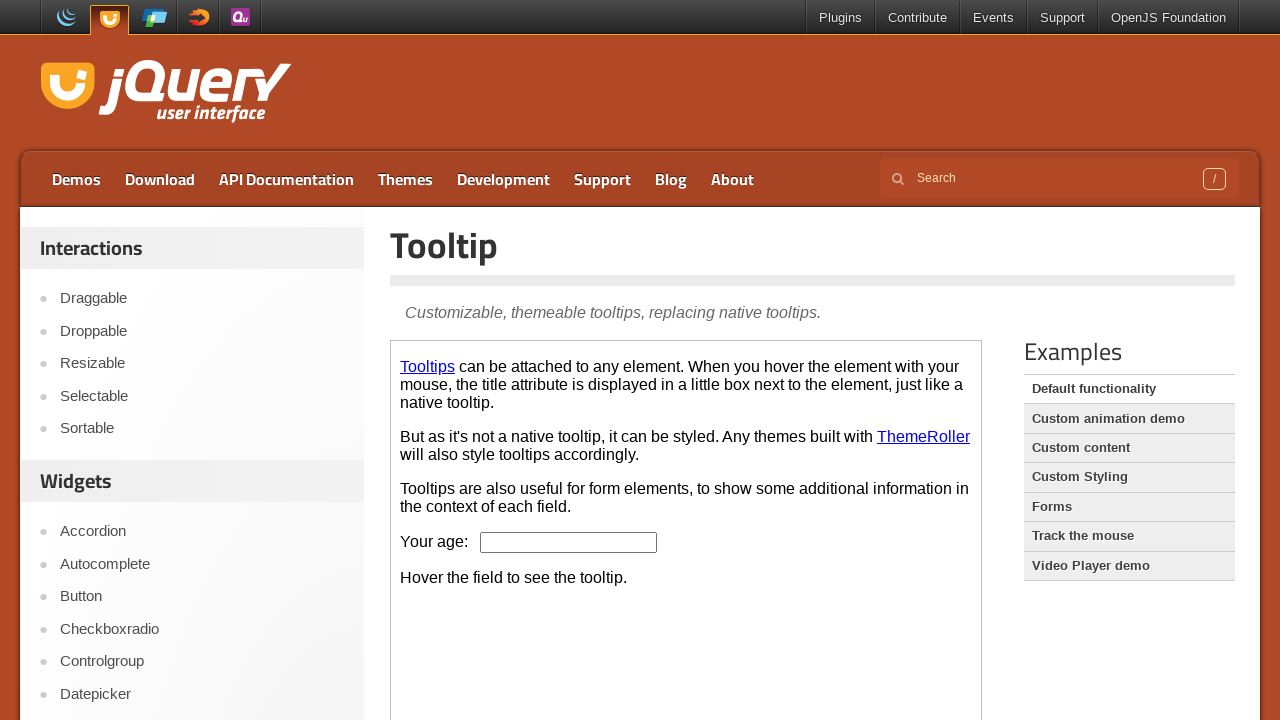

Hovered over the age input field to trigger tooltip
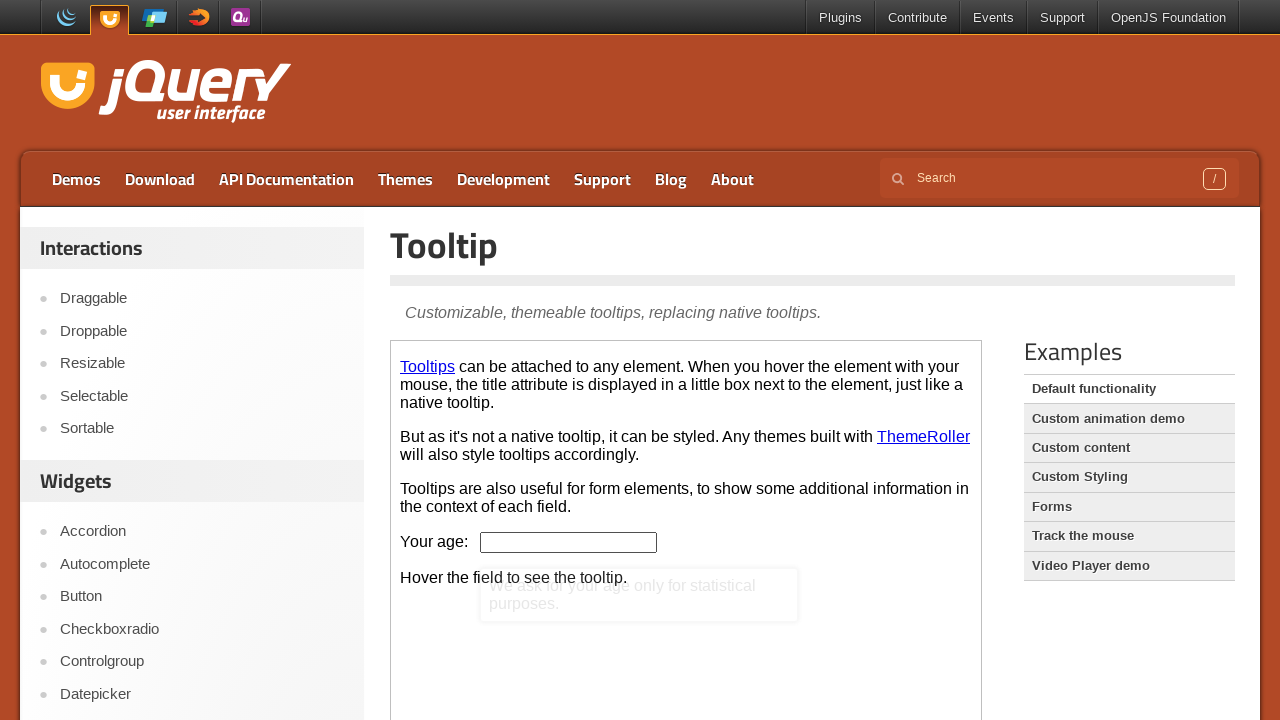

Retrieved tooltip text: ''
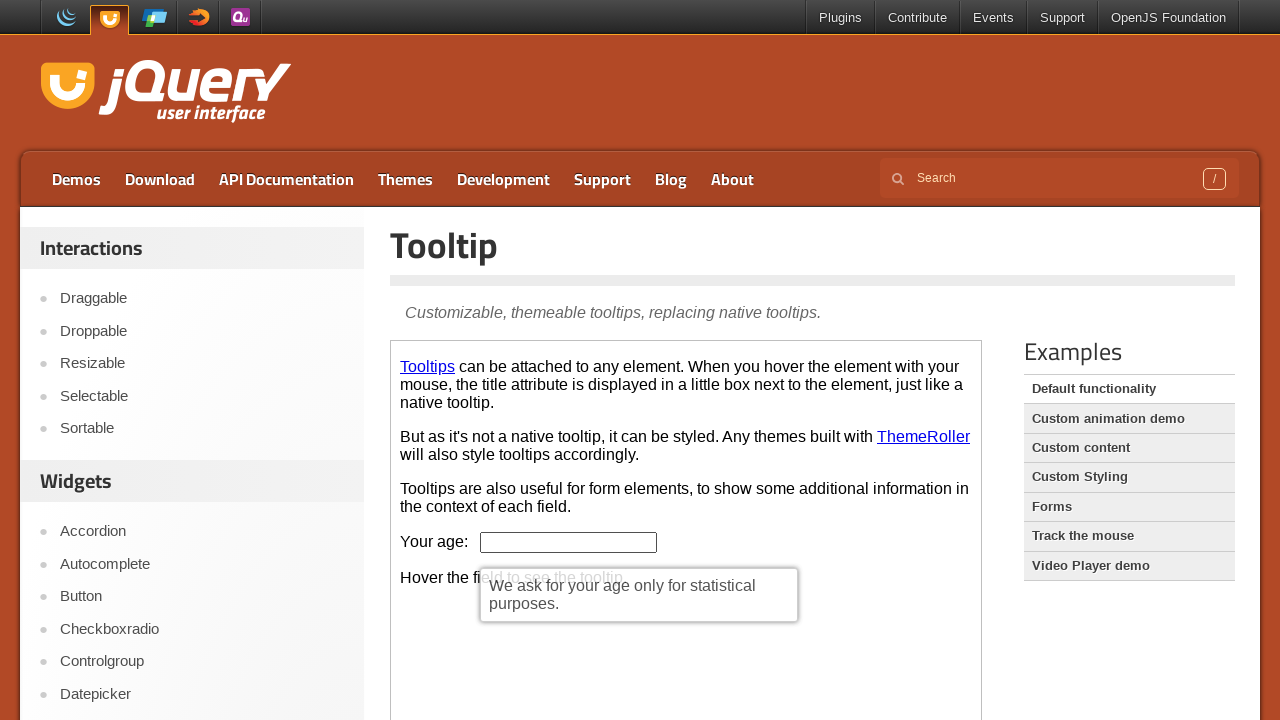

Waited 1 second to observe the tooltip display
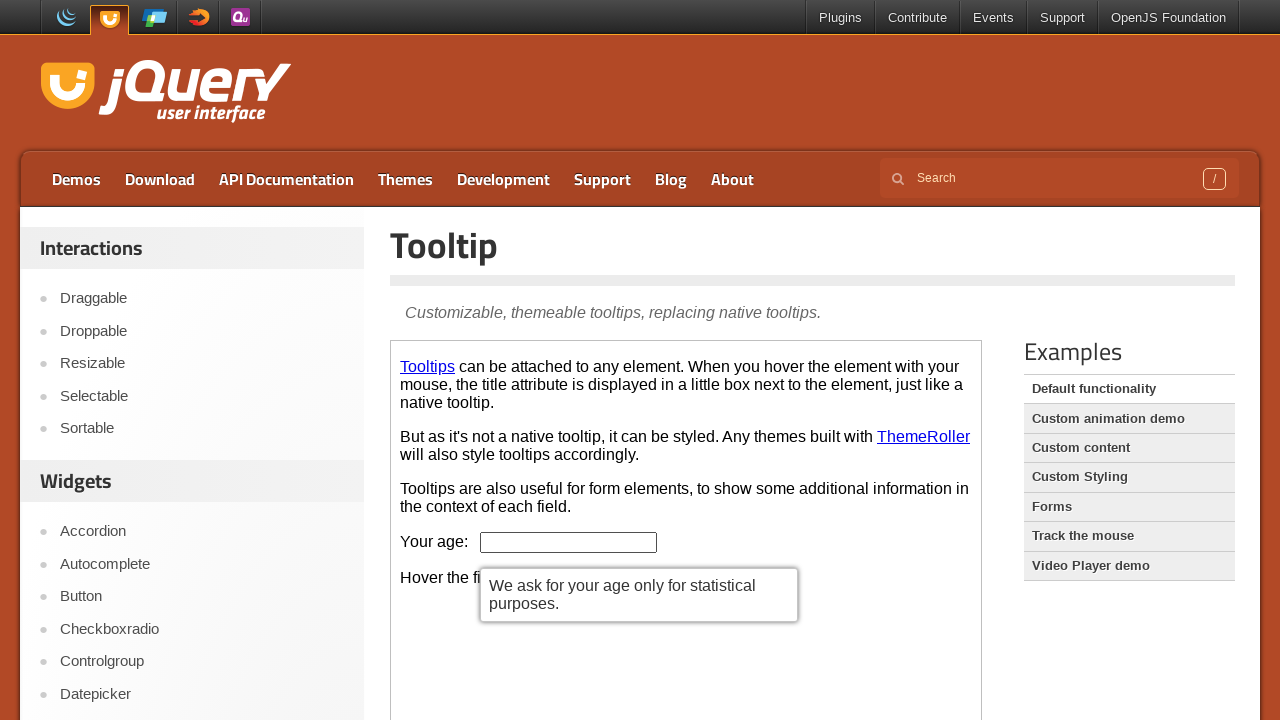

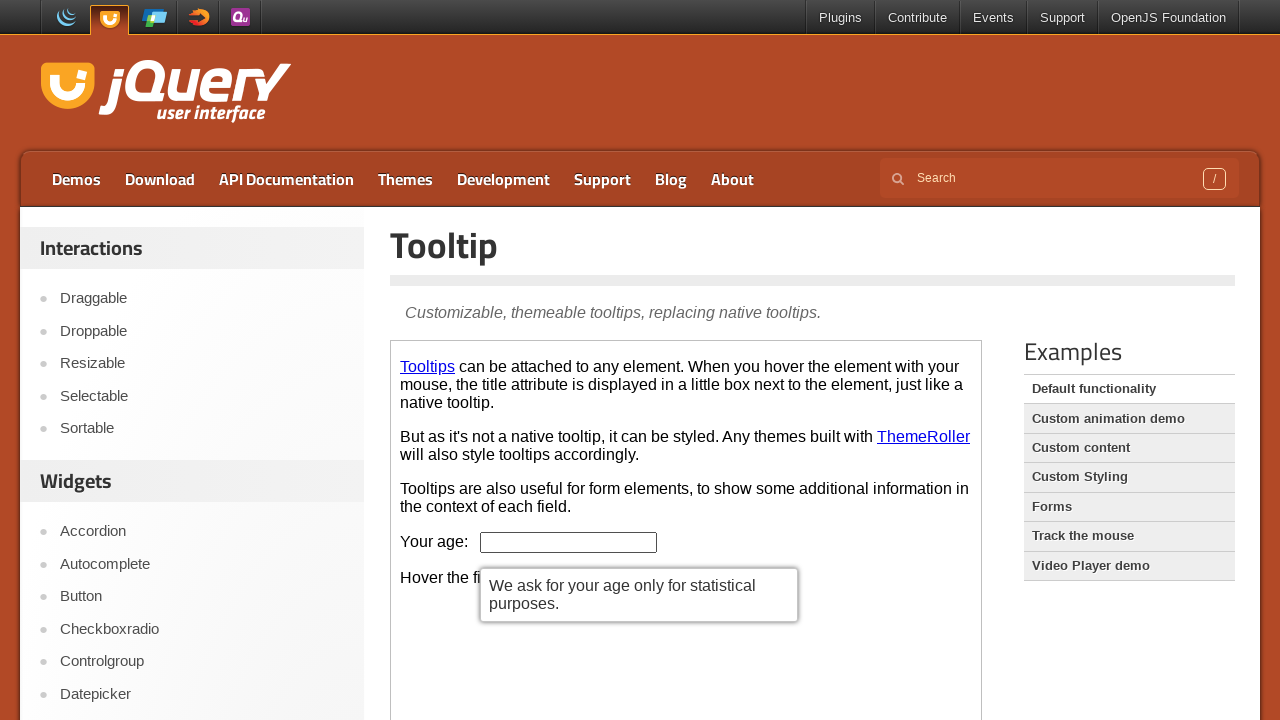